Tests date input manipulation on the Chinese railway booking site (12306.cn) by removing the readonly attribute from a date field, filling in a date, and scrolling to a specific element on the page.

Starting URL: https://www.12306.cn/index/index.html

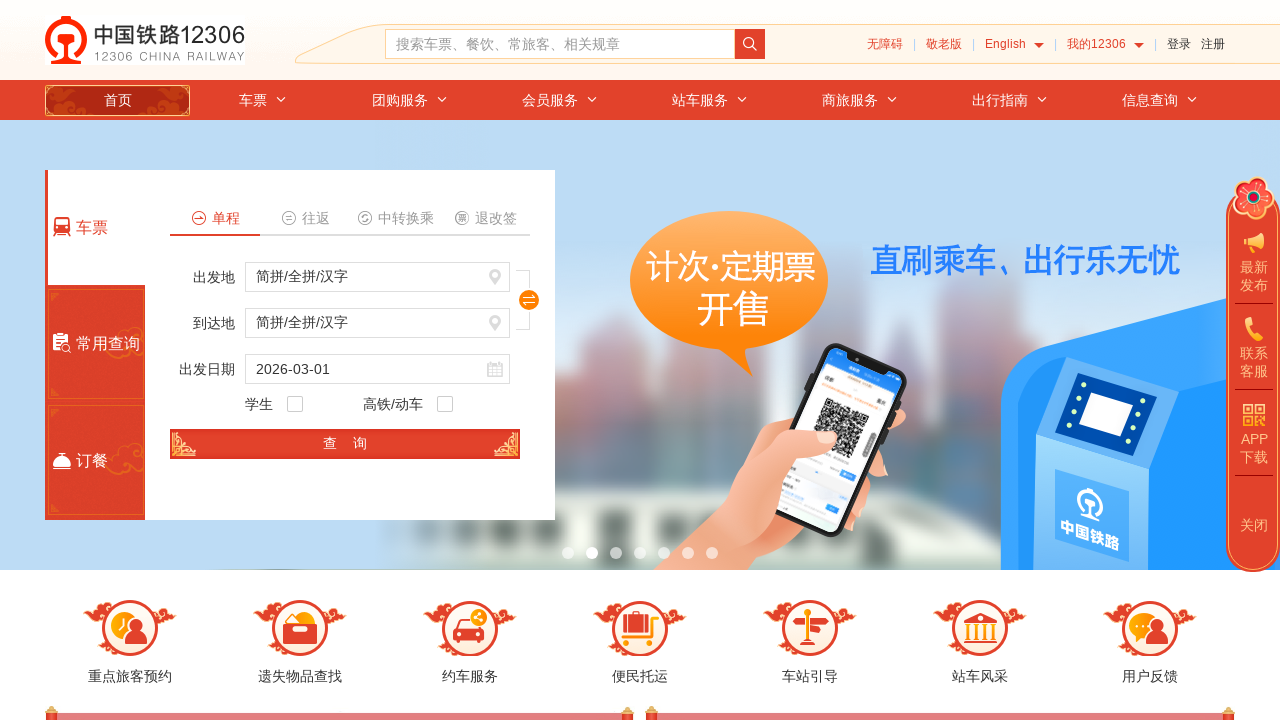

Located train date input element (#train_date)
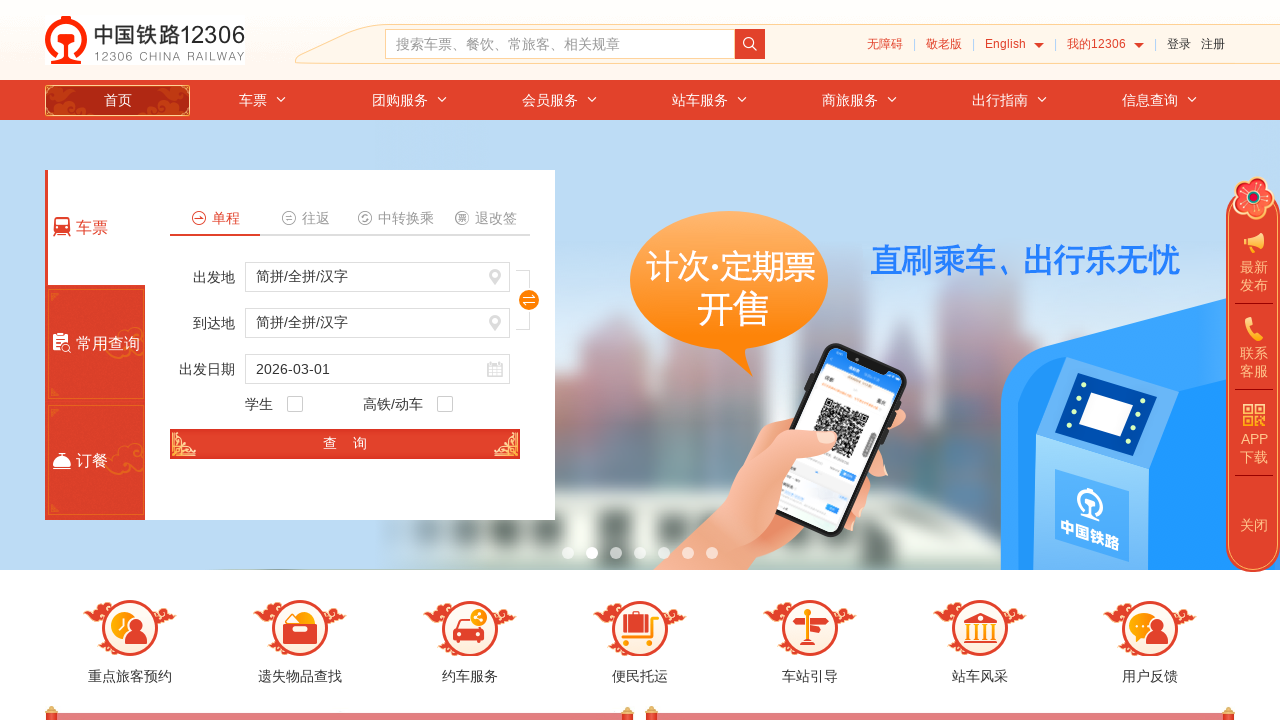

Set readOnly attribute to true on train date input
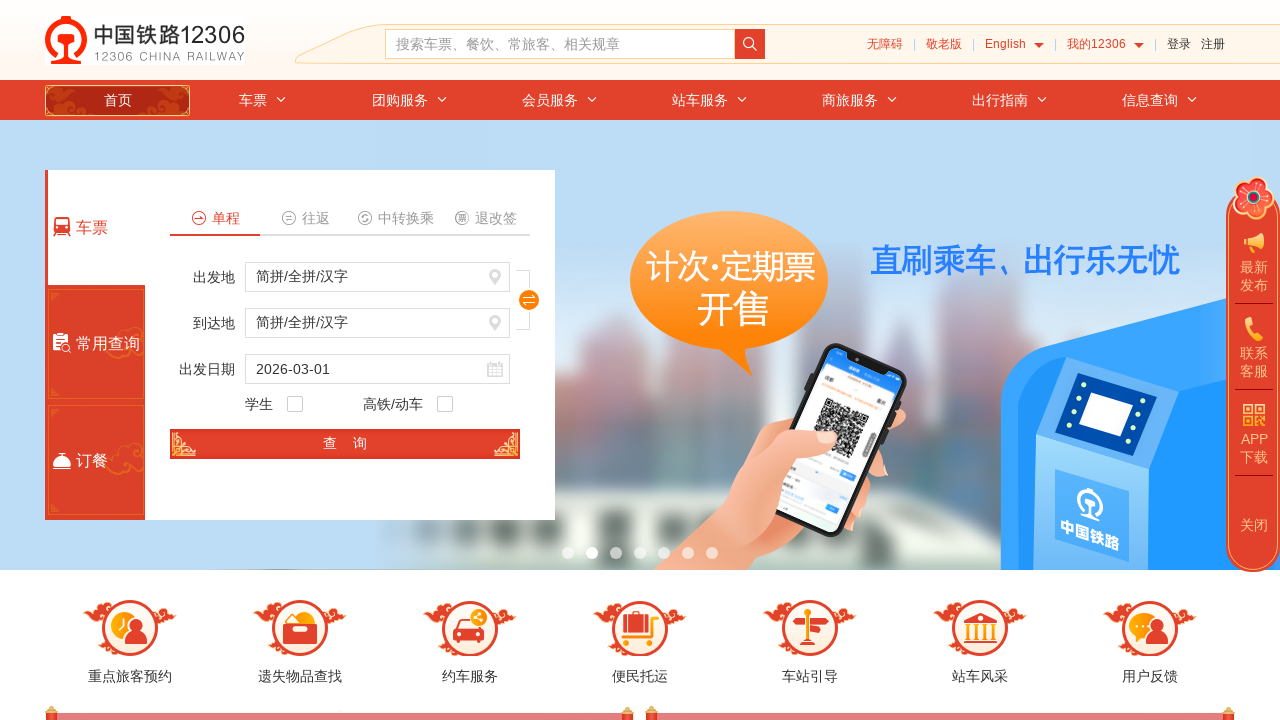

Verified readOnly attribute value: 
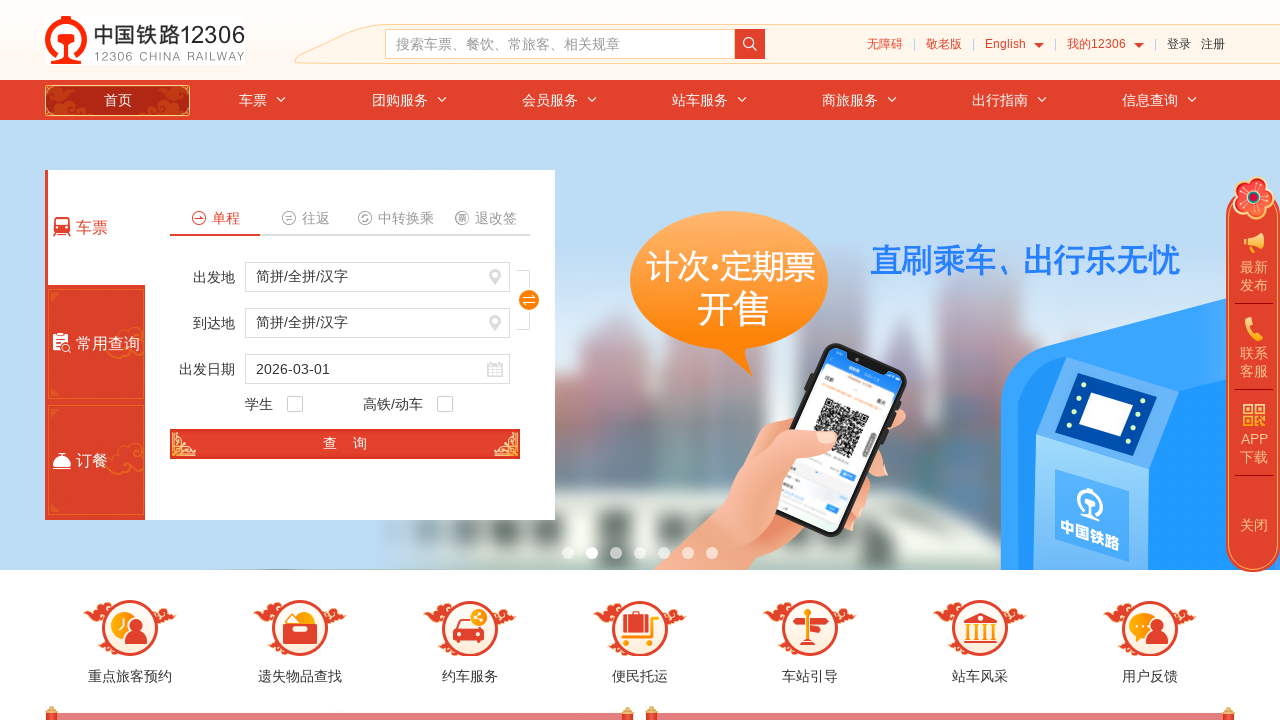

Waited 1000ms for UI update
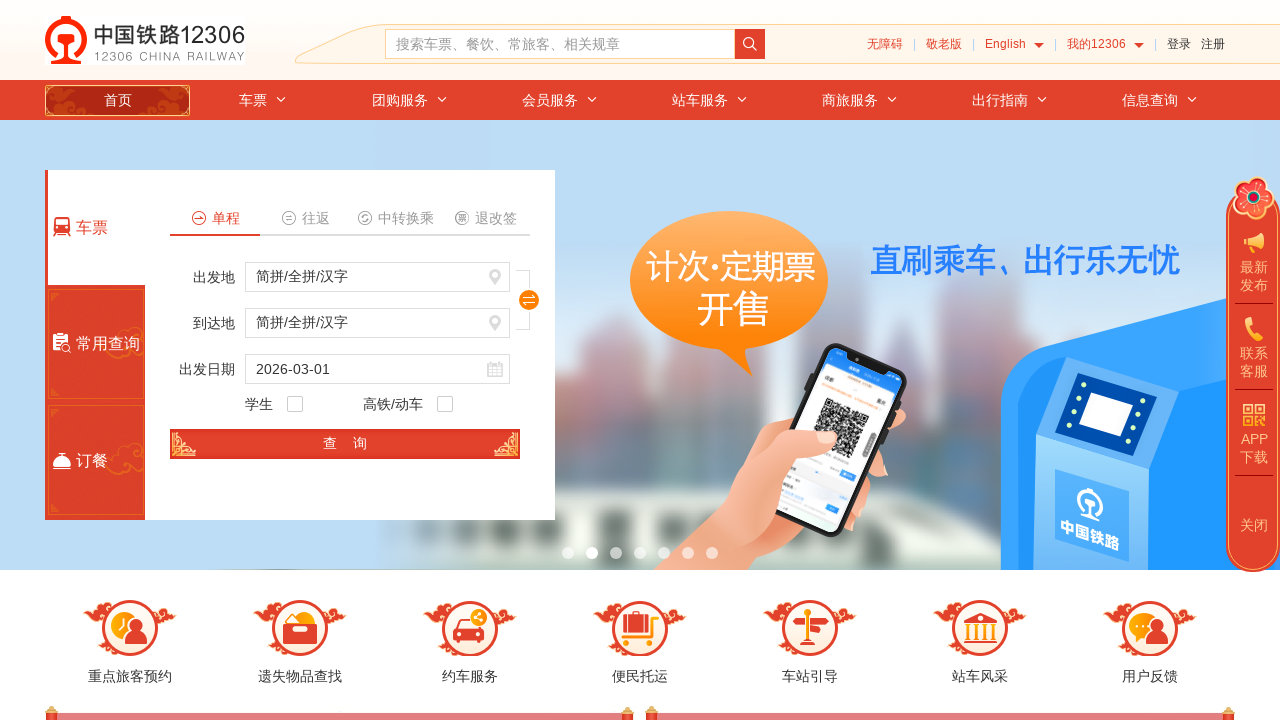

Removed readOnly attribute from train date input
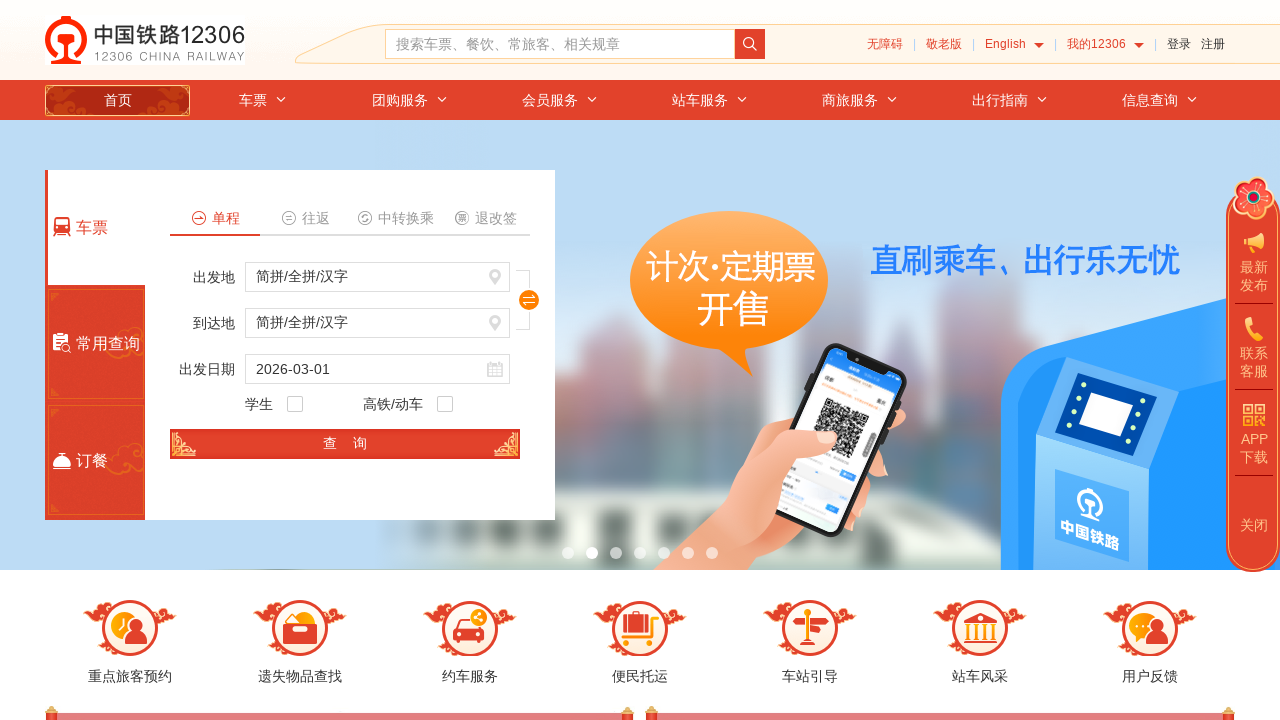

Checked readOnly attribute after removal: None
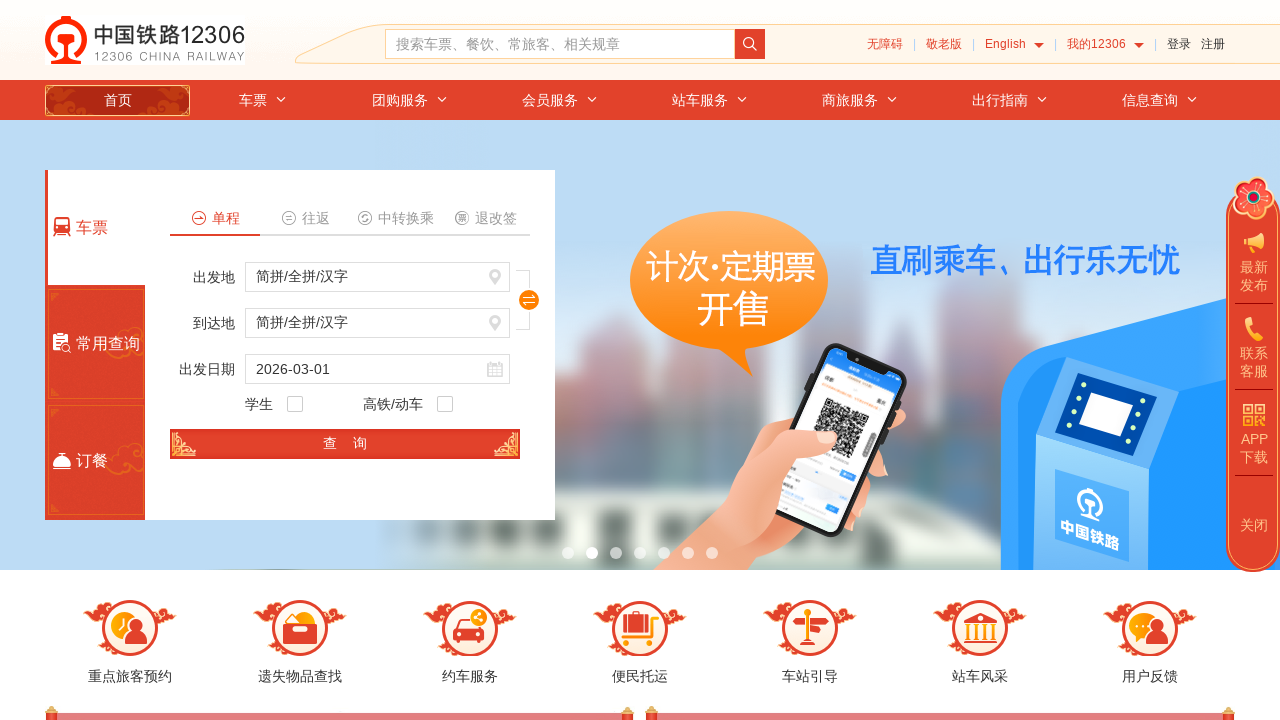

Cleared train date input field on #train_date
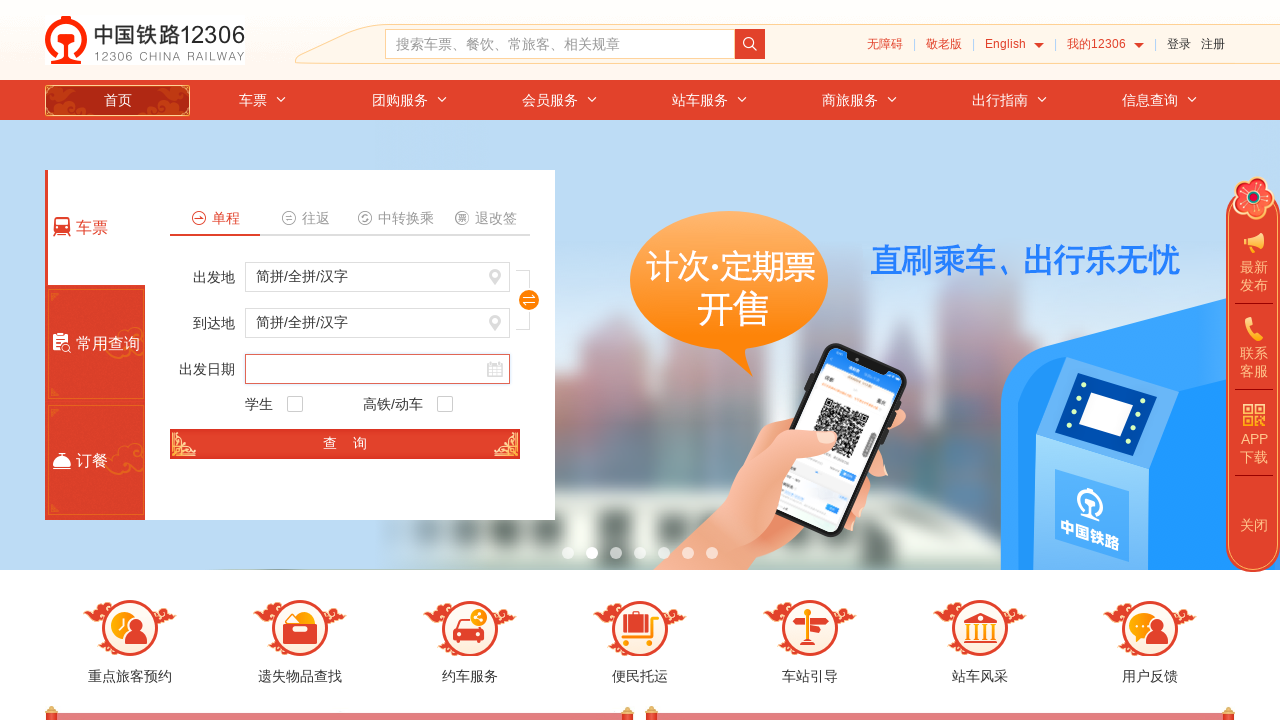

Filled train date input with 2024-03-15 on #train_date
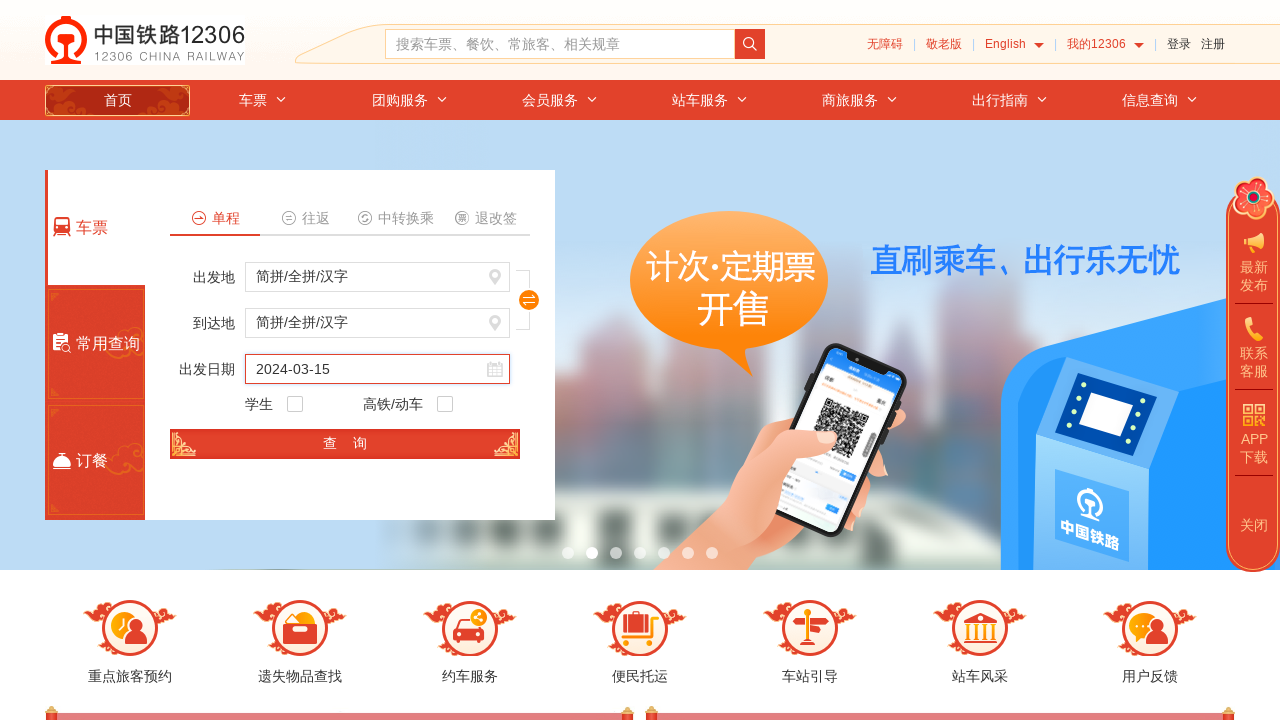

Waited 1000ms to see date fill result
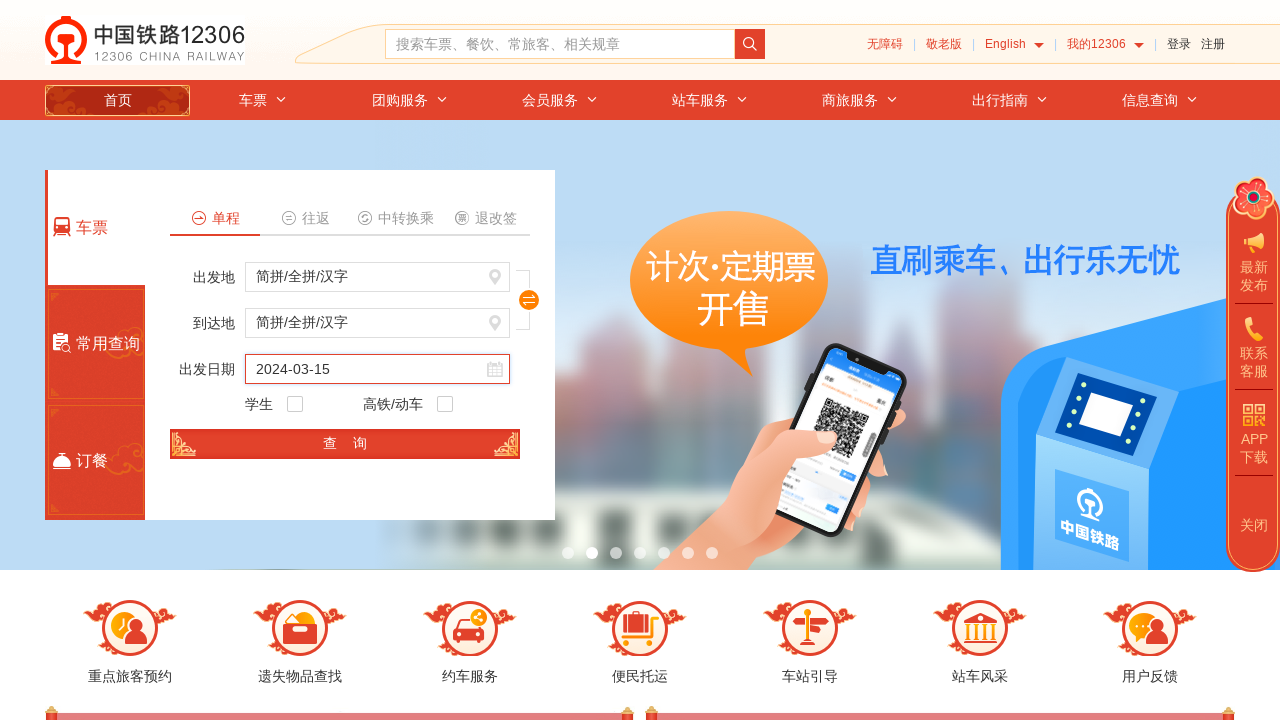

Scrolled to index_ads element on the page
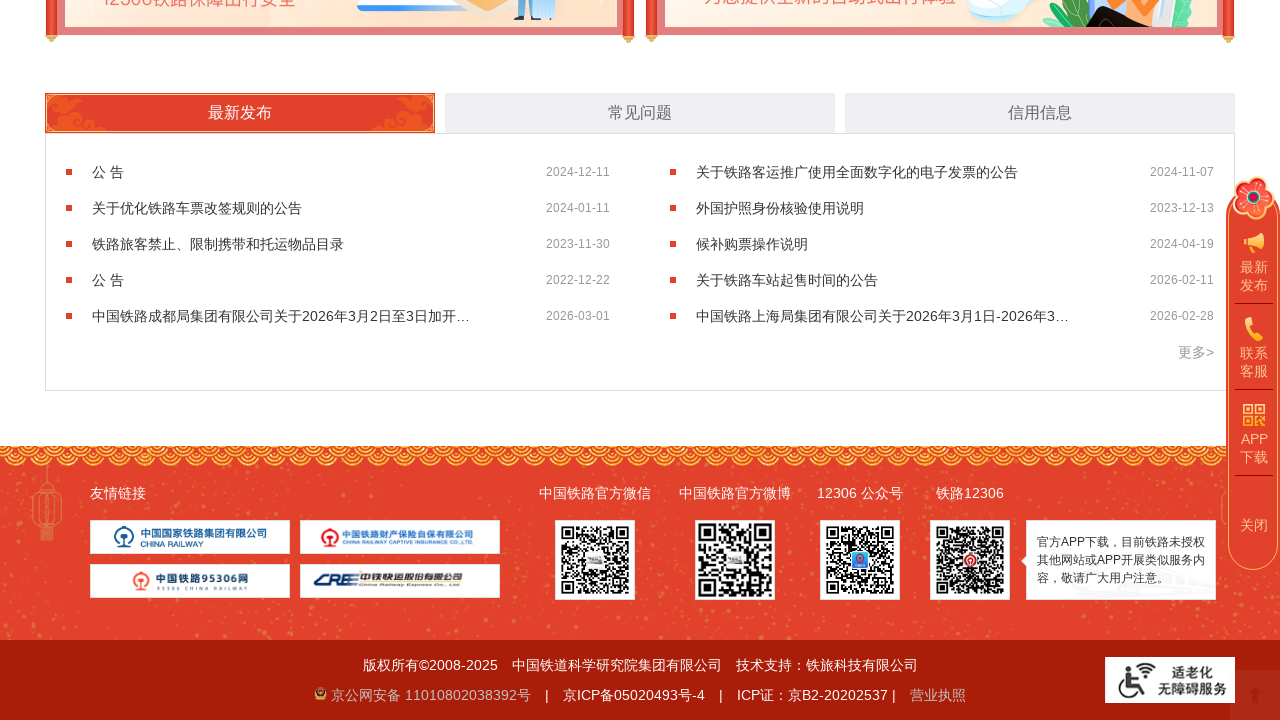

Waited 1000ms to see scroll result
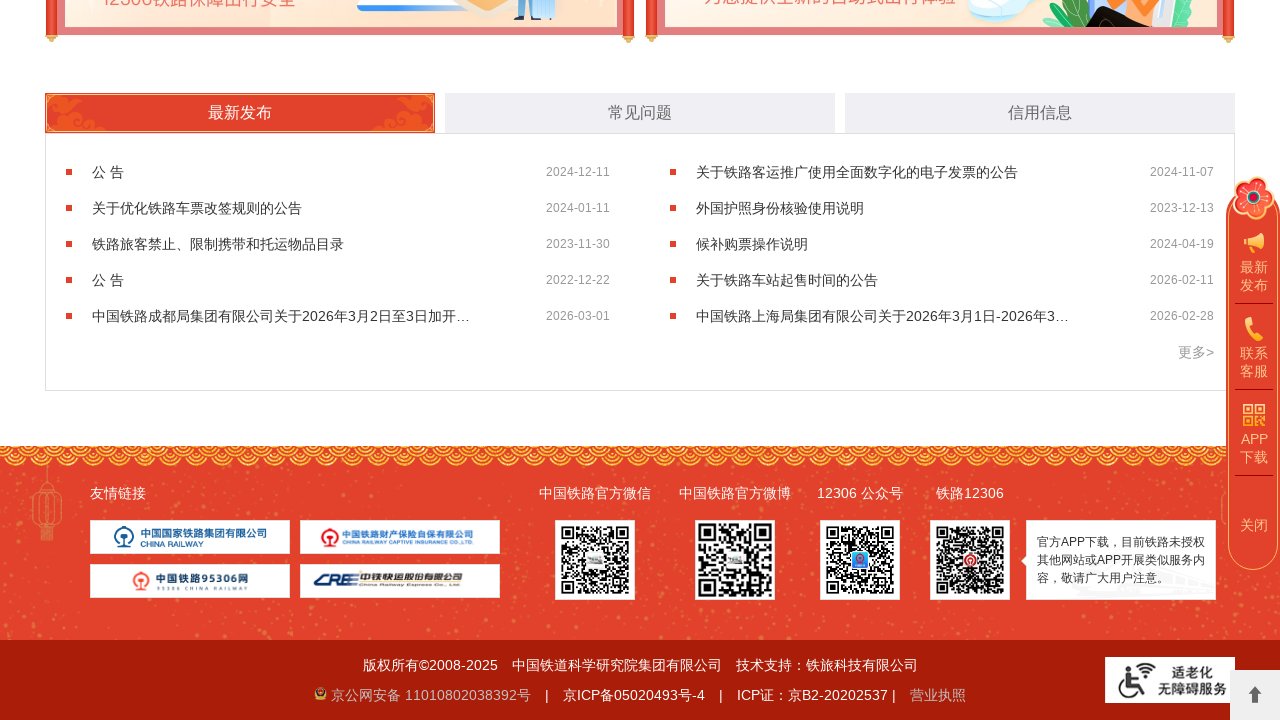

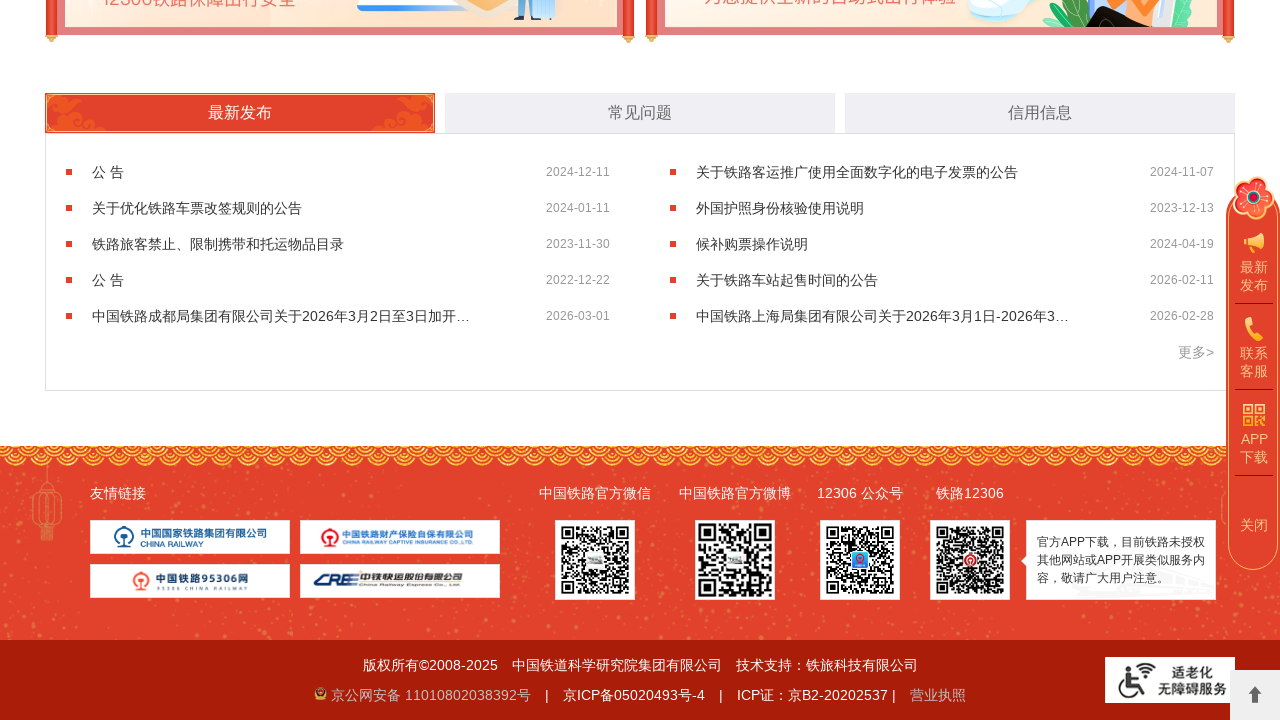